Navigates to OrangeHRM login page and verifies the Login button is present and visible on the page

Starting URL: https://opensource-demo.orangehrmlive.com/web/index.php/auth/login

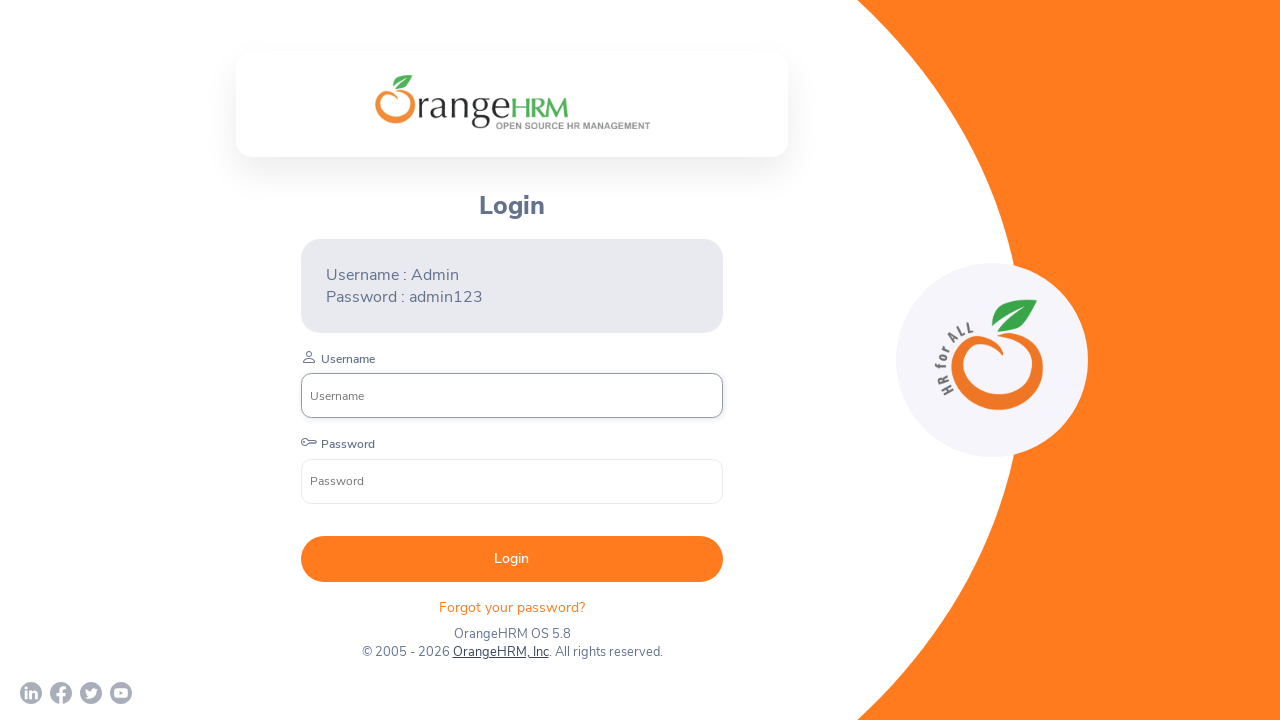

Waited for Login button to be visible on the page
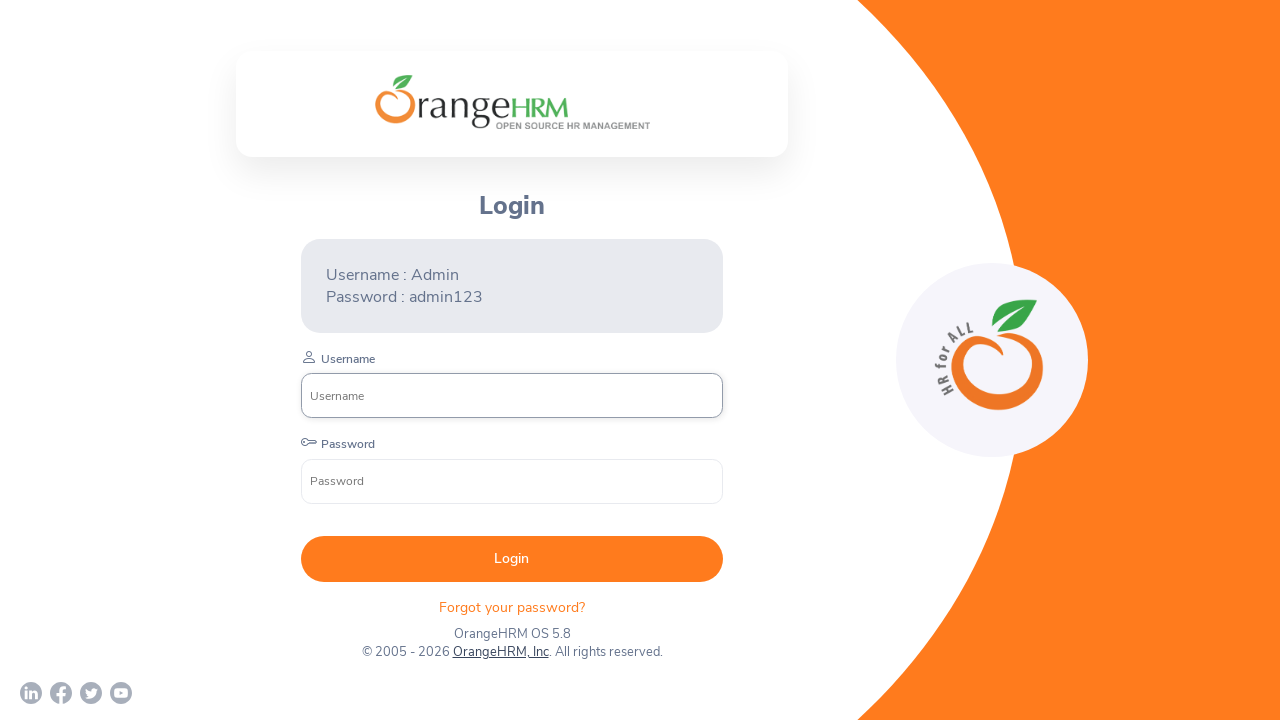

Located the Login button element
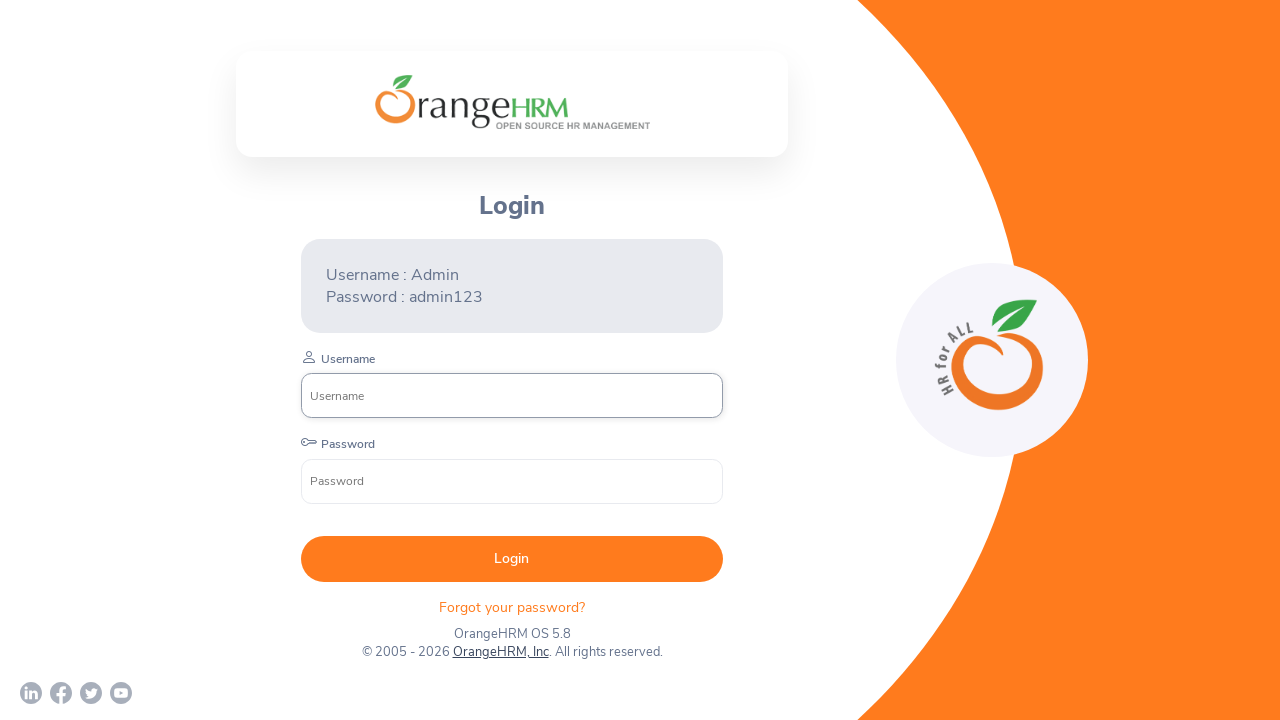

Retrieved the bounding box (location and size) of the Login button
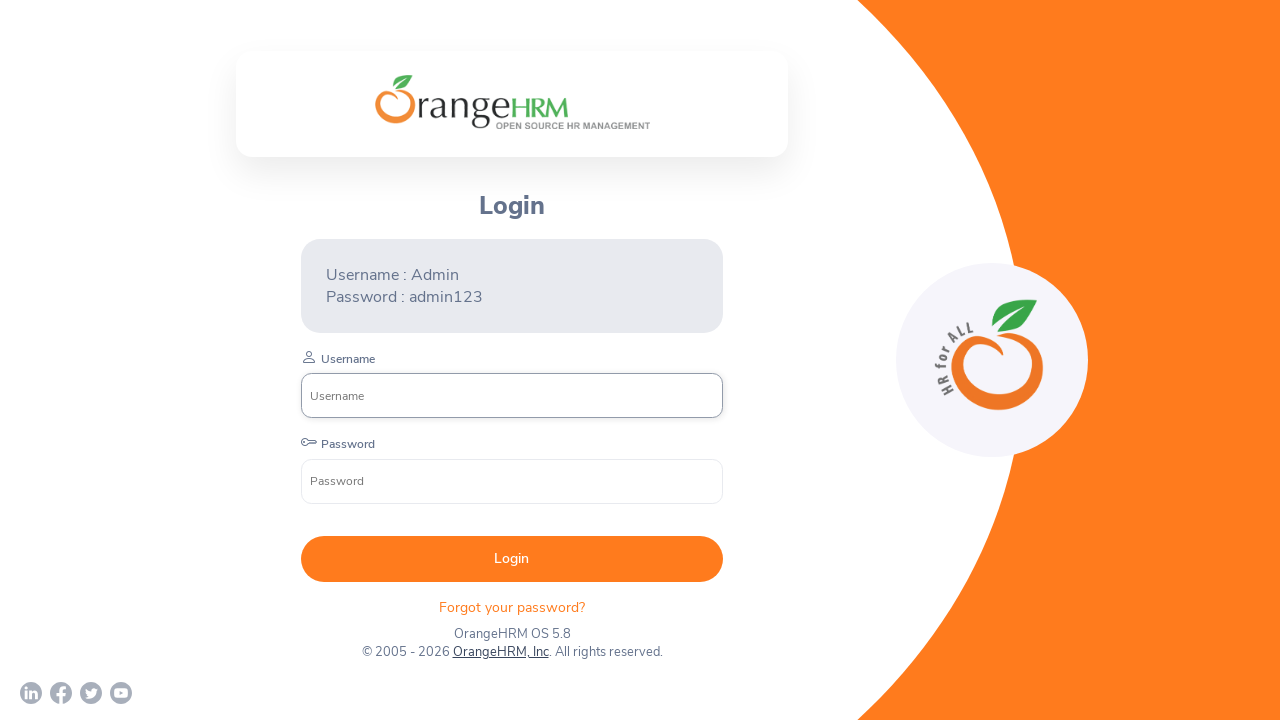

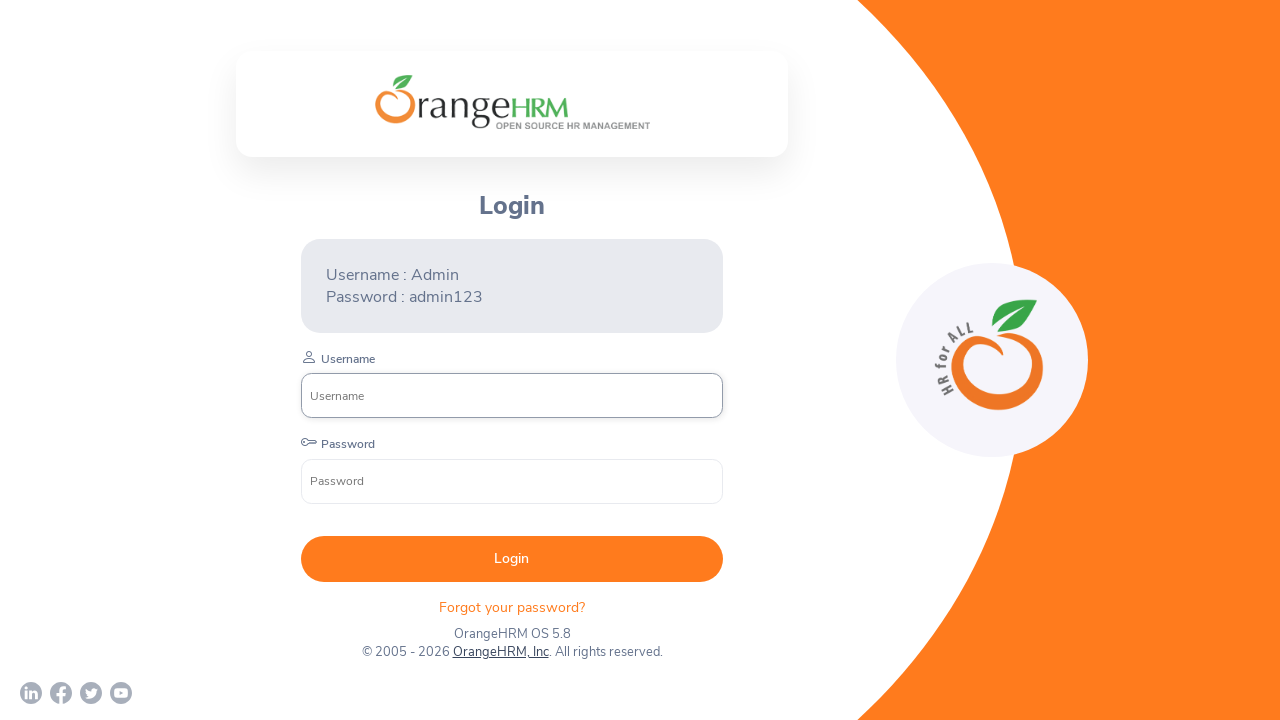